Tests checkbox and radio button selection functionality by checking Cancer and Fainting Spells checkboxes, selecting radio buttons for days, then unchecking elements and verifying states change correctly.

Starting URL: https://automationfc.github.io/multiple-fields/

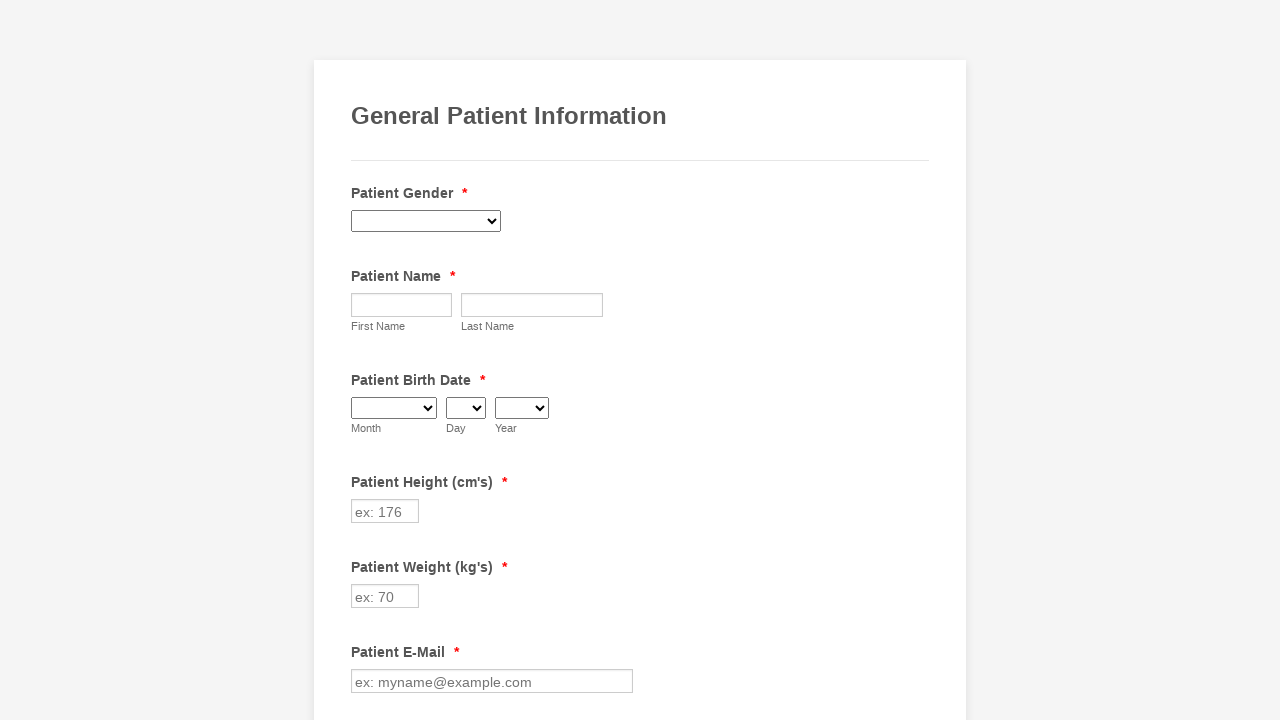

Clicked Cancer checkbox to check it at (362, 360) on xpath=//input[@value='Cancer']
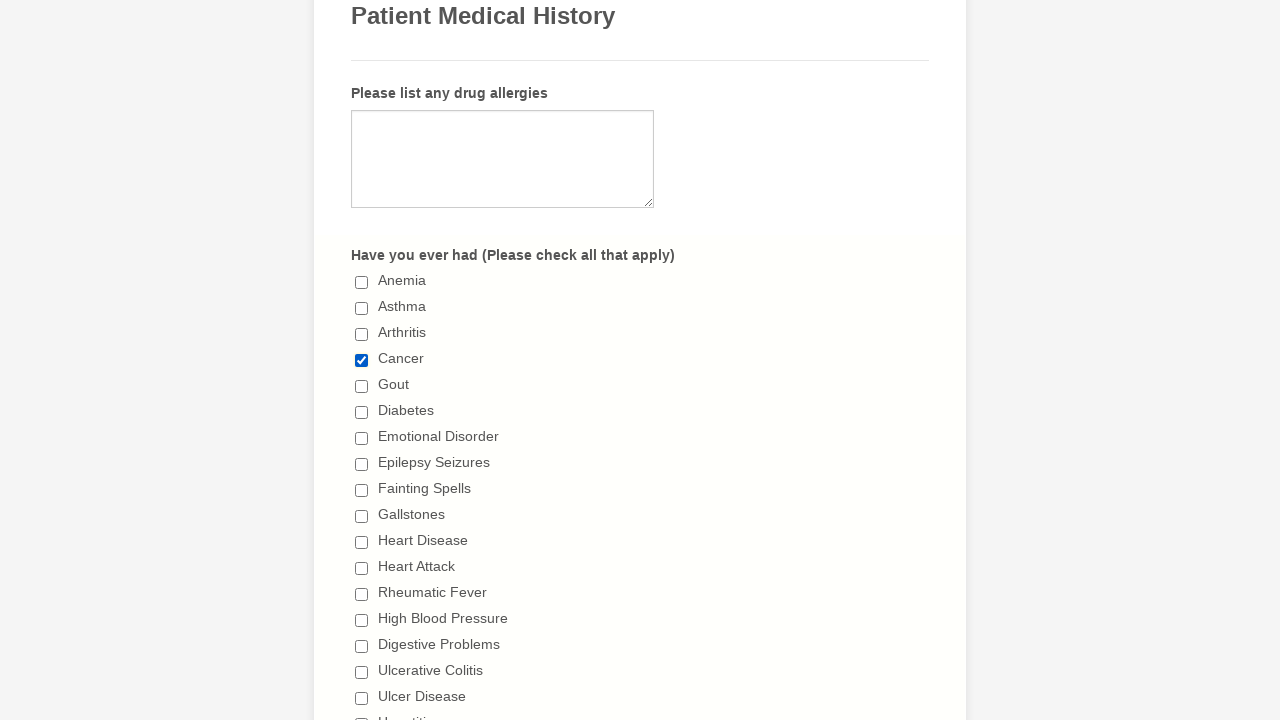

Clicked Fainting Spells checkbox to check it at (362, 490) on xpath=//input[@value='Fainting Spells']
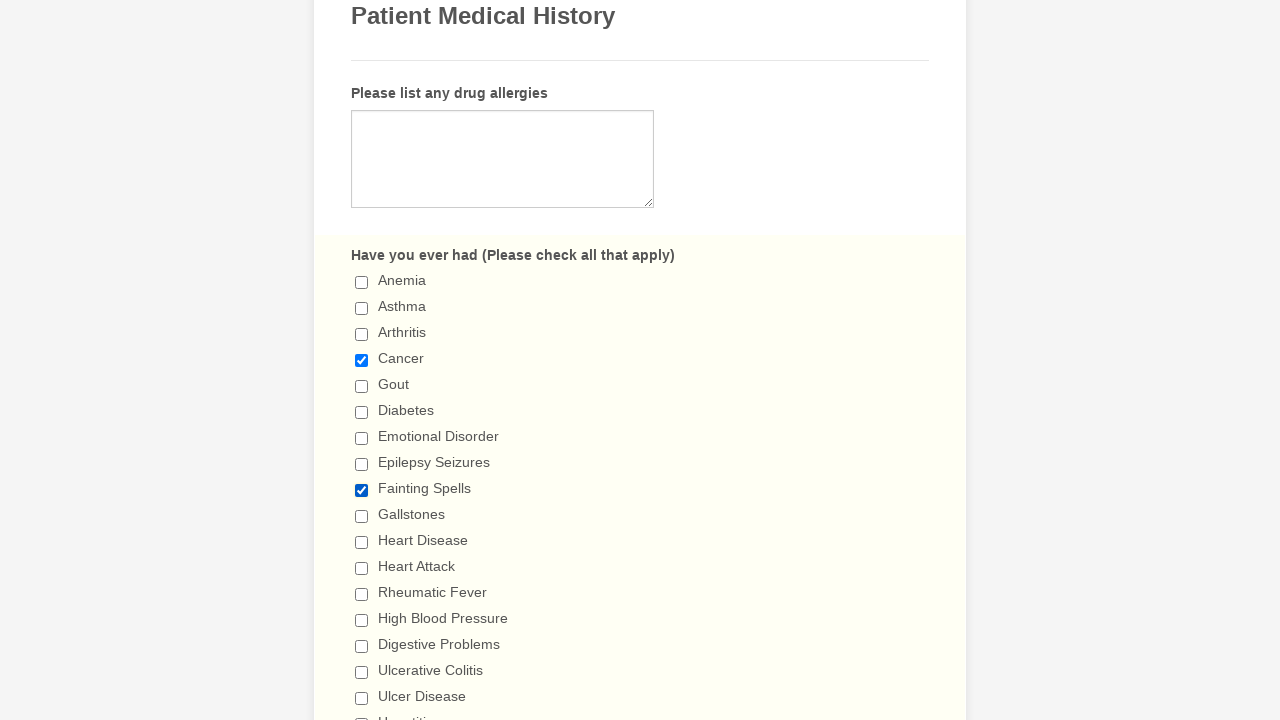

Verified Cancer checkbox is checked
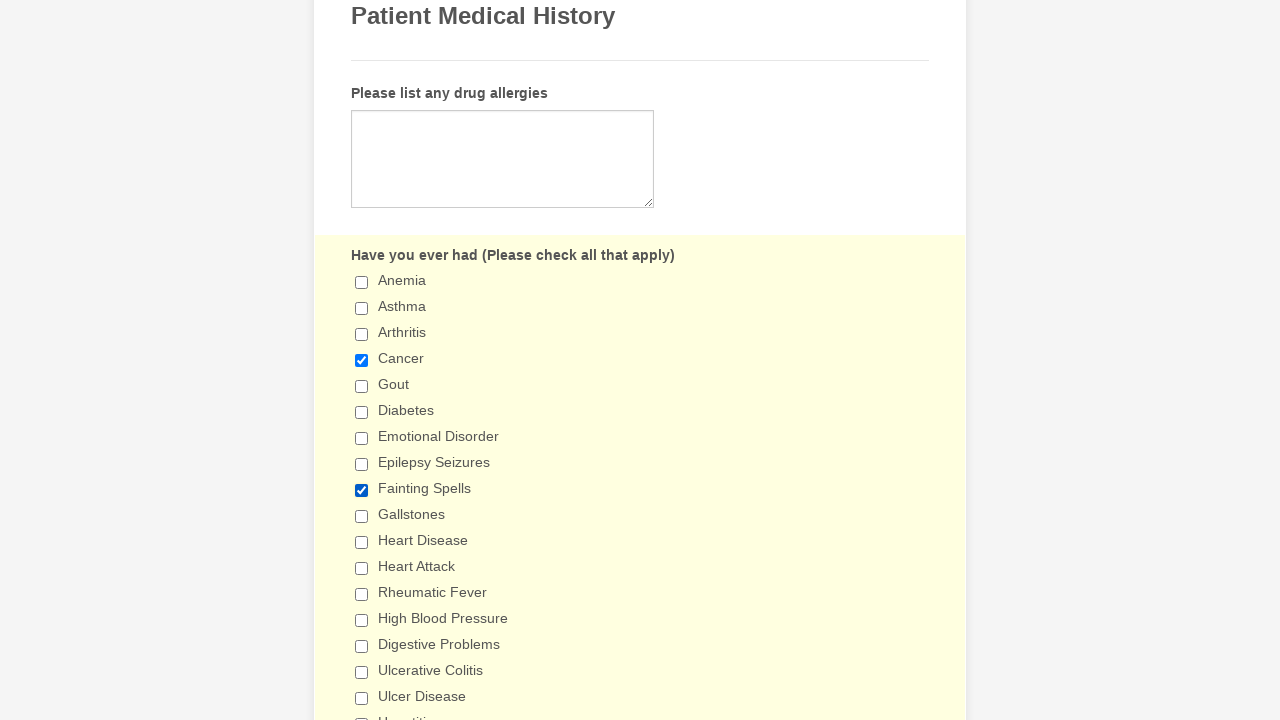

Verified Fainting Spells checkbox is checked
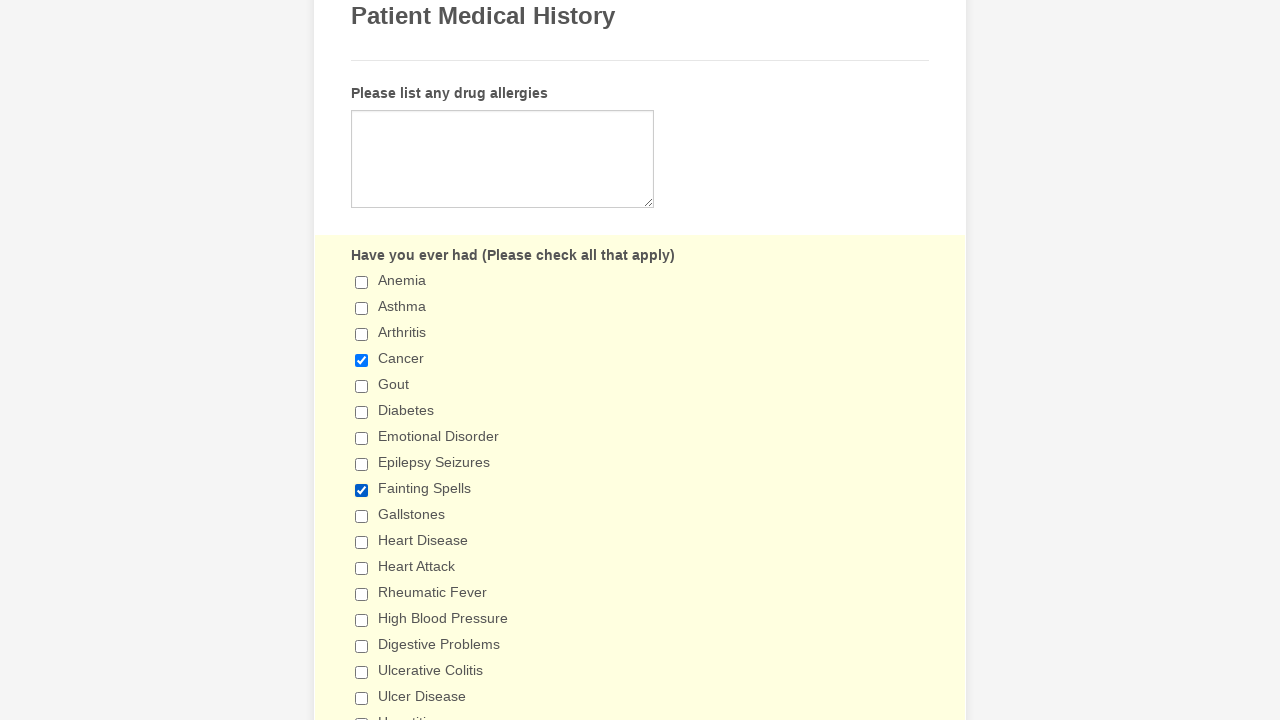

Clicked '5+ days' radio button to select it at (362, 361) on xpath=//input[@value='5+ days']
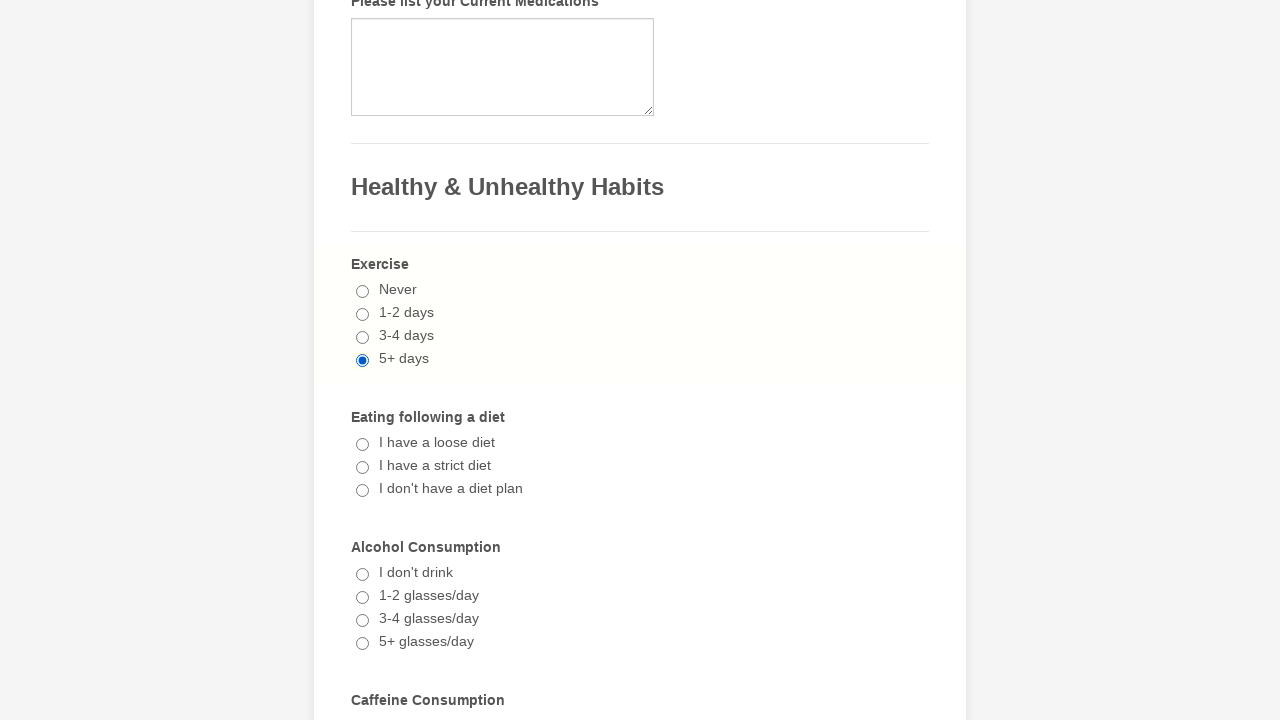

Verified '5+ days' radio button is selected
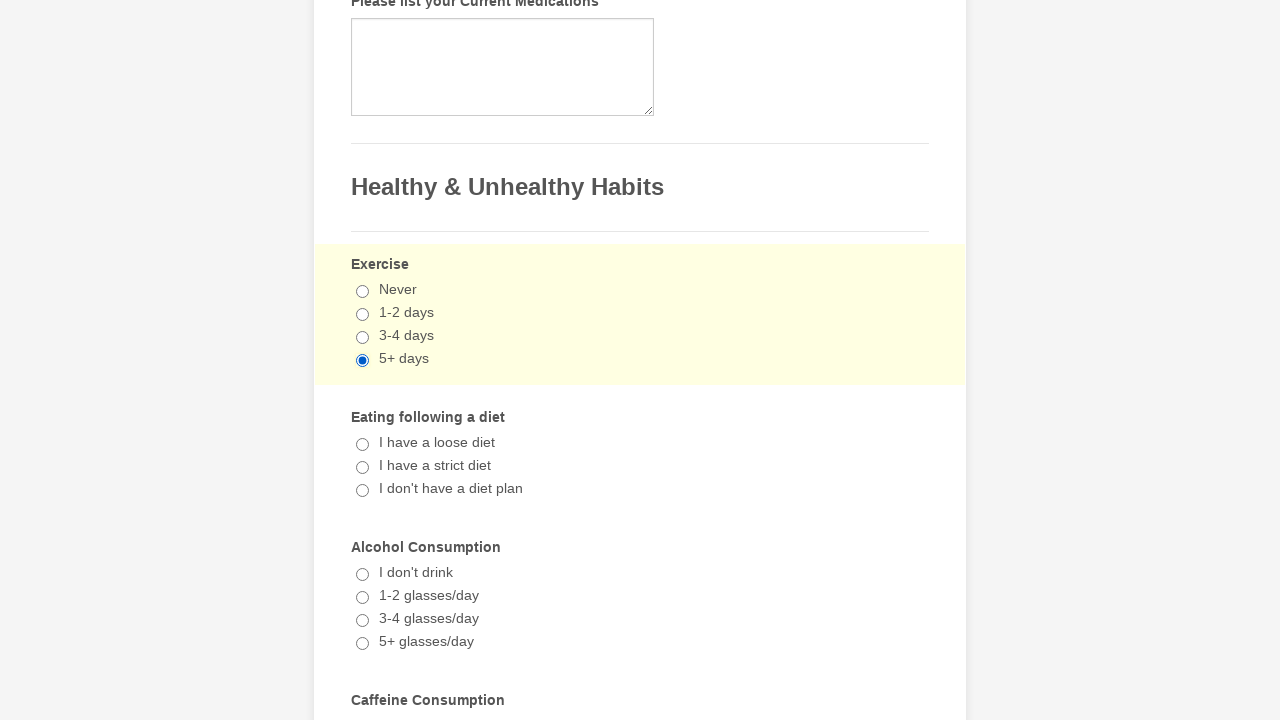

Clicked '1-2 days' radio button to select it and deselect '5+ days' at (362, 315) on xpath=//input[@value='1-2 days']
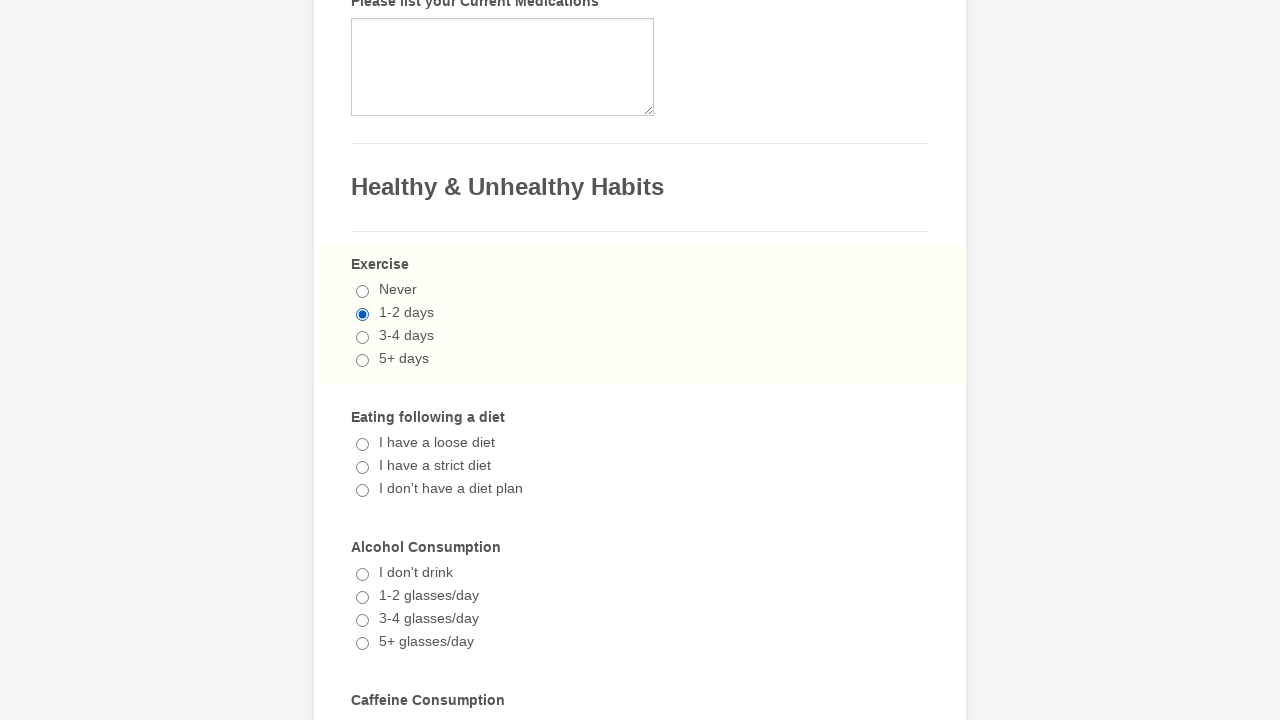

Verified '1-2 days' radio button is selected
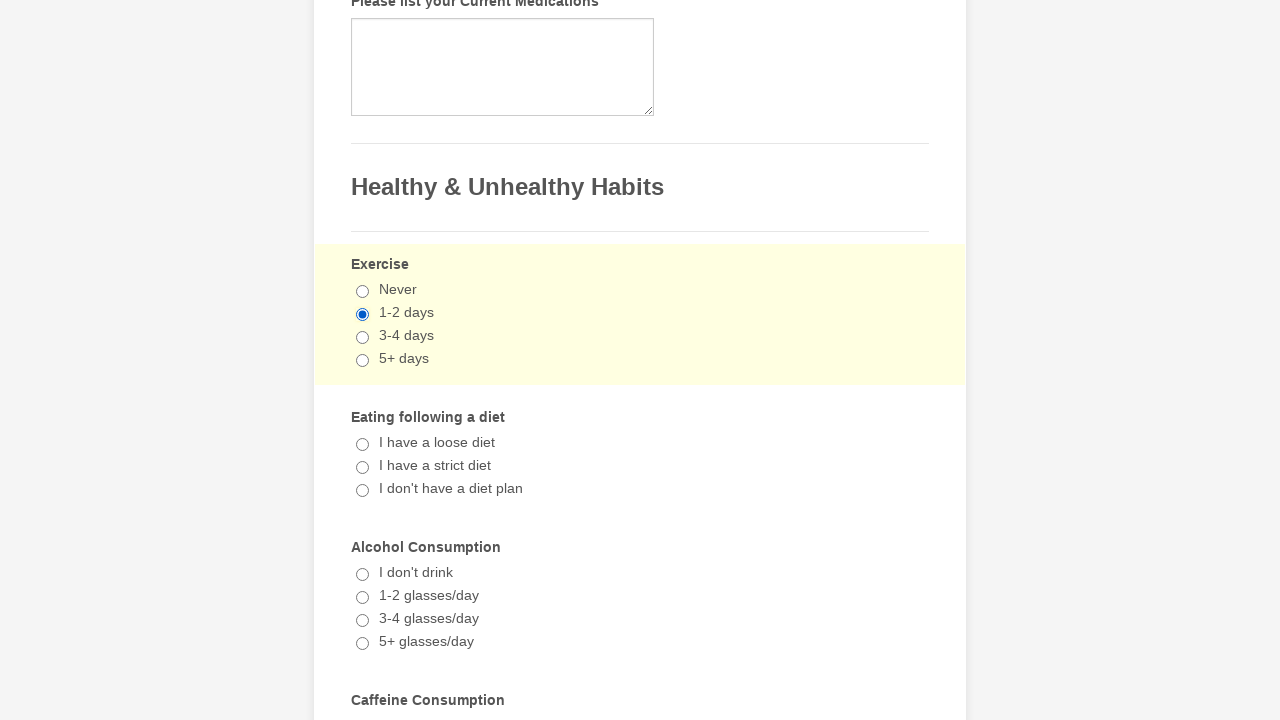

Clicked Cancer checkbox to uncheck it at (362, 360) on xpath=//input[@value='Cancer']
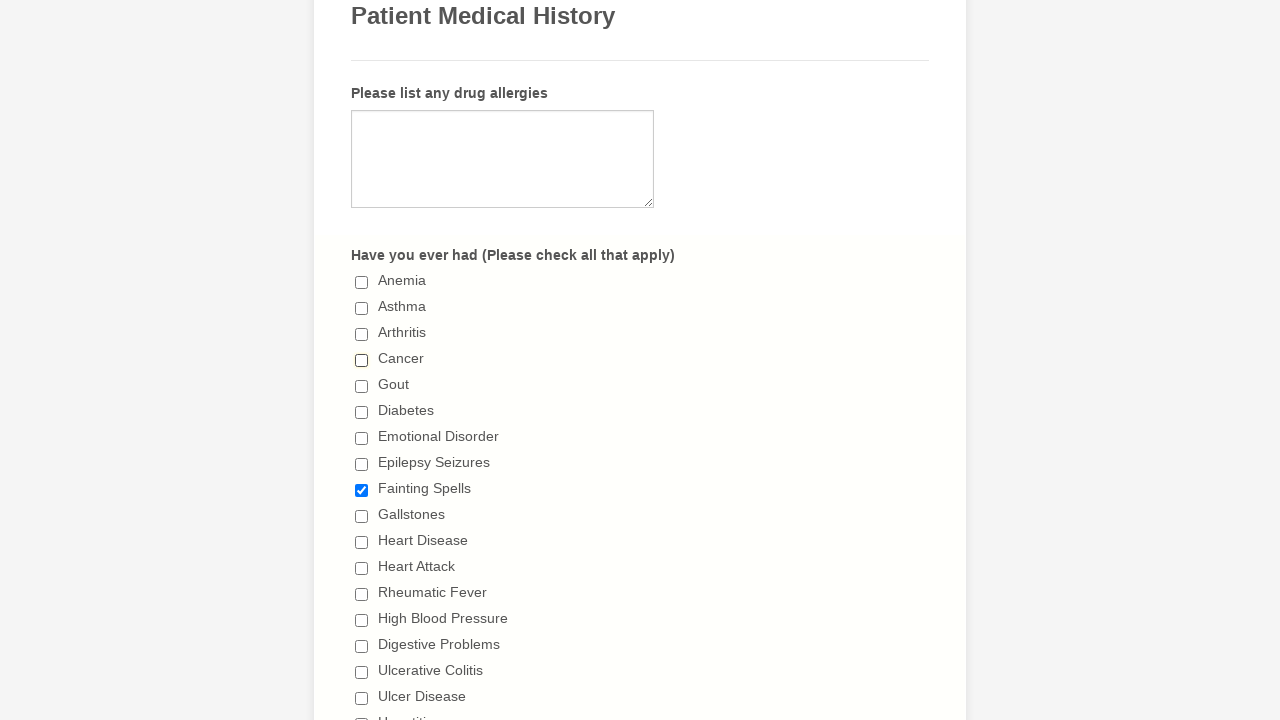

Clicked Fainting Spells checkbox to uncheck it at (362, 490) on xpath=//input[@value='Fainting Spells']
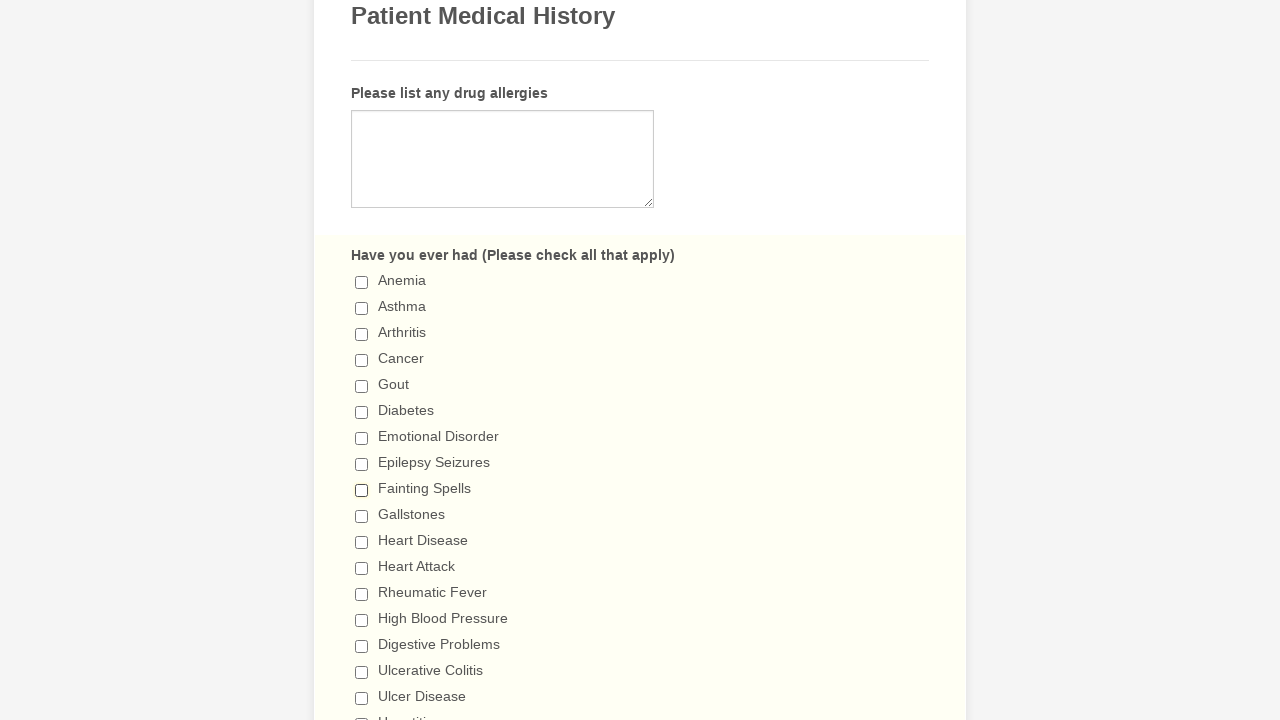

Verified Cancer checkbox is unchecked
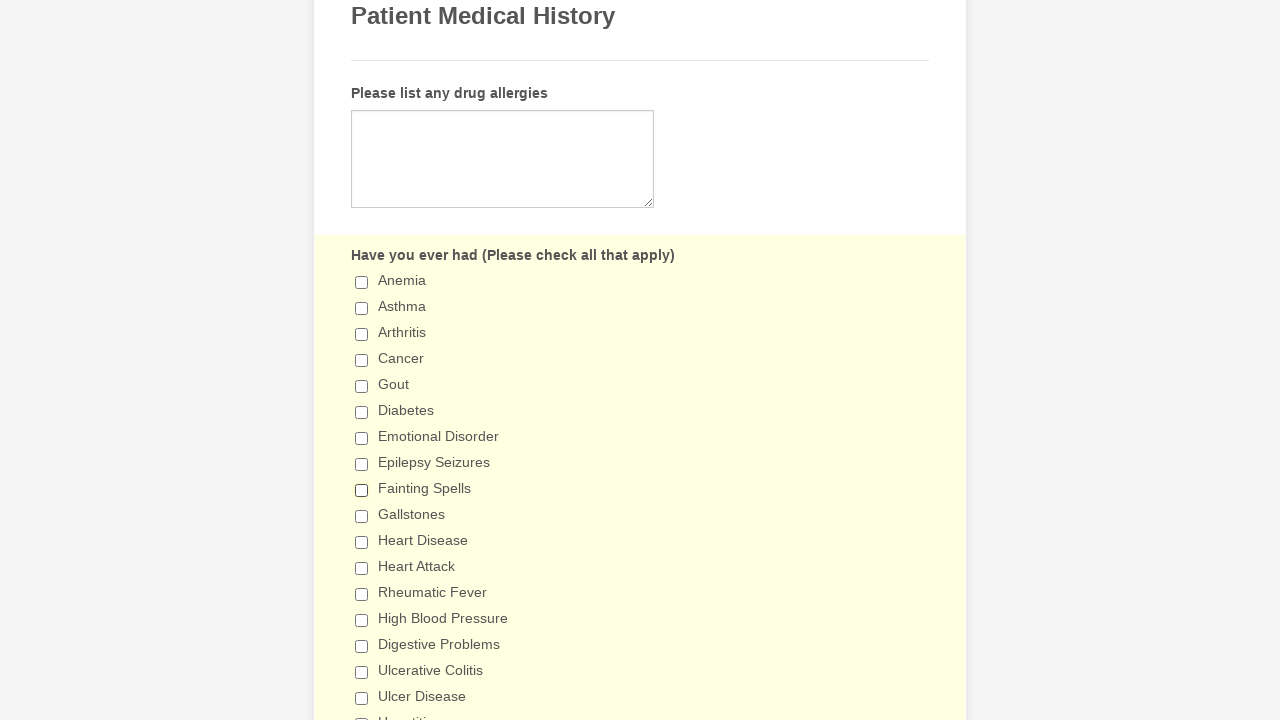

Verified Fainting Spells checkbox is unchecked
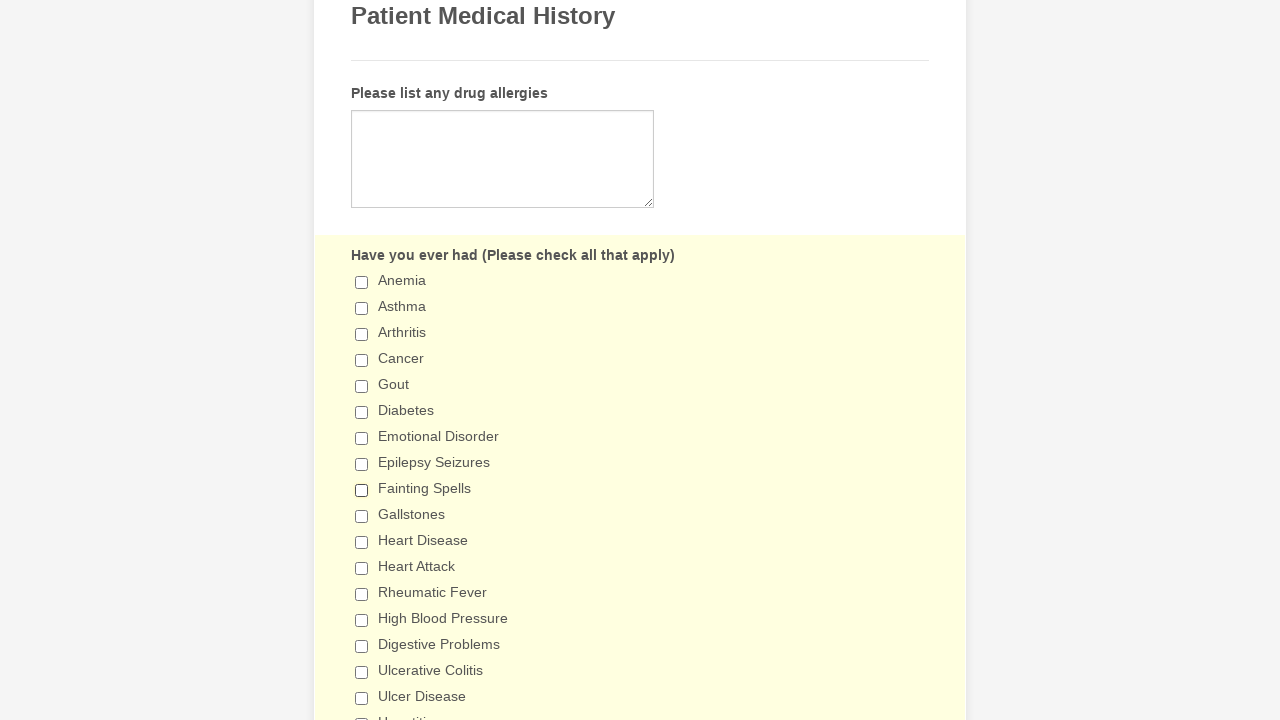

Clicked '5+ days' radio button again to verify '1-2 days' gets deselected at (362, 361) on xpath=//input[@value='5+ days']
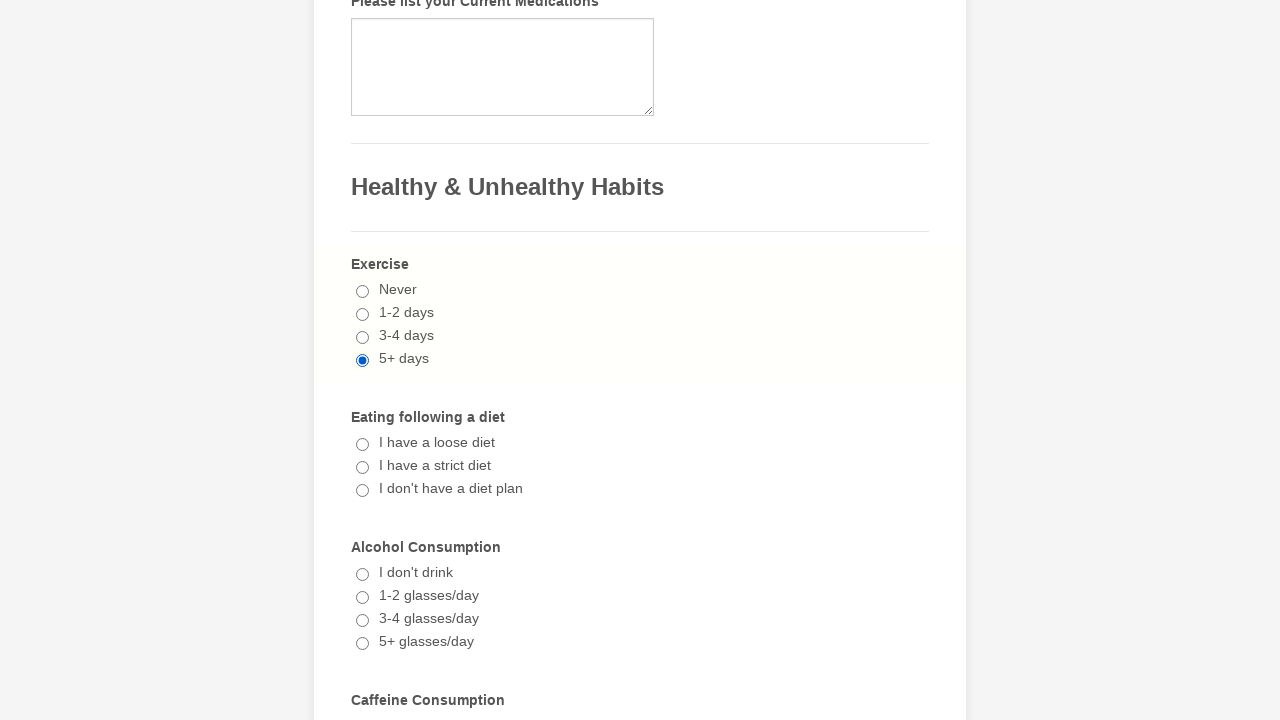

Verified '1-2 days' radio button is deselected after selecting '5+ days'
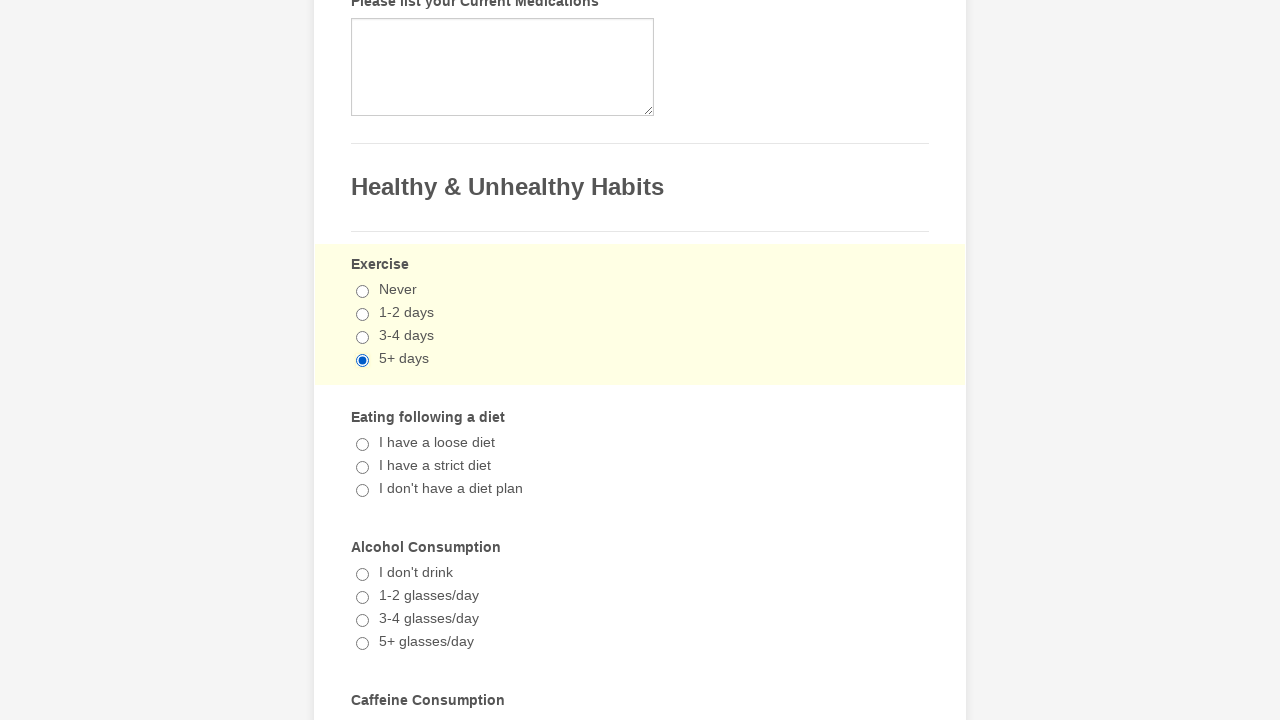

Clicked '1-2 days' radio button to verify '5+ days' gets deselected at (362, 315) on xpath=//input[@value='1-2 days']
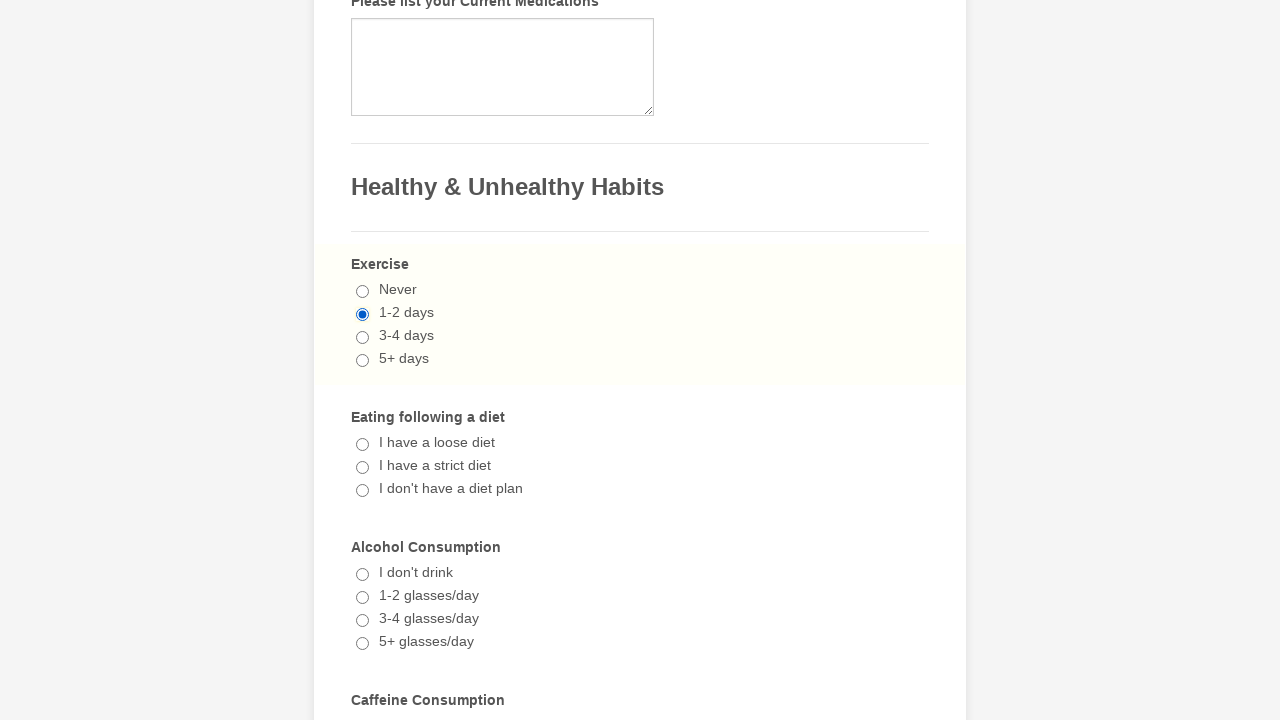

Verified '5+ days' radio button is deselected after selecting '1-2 days'
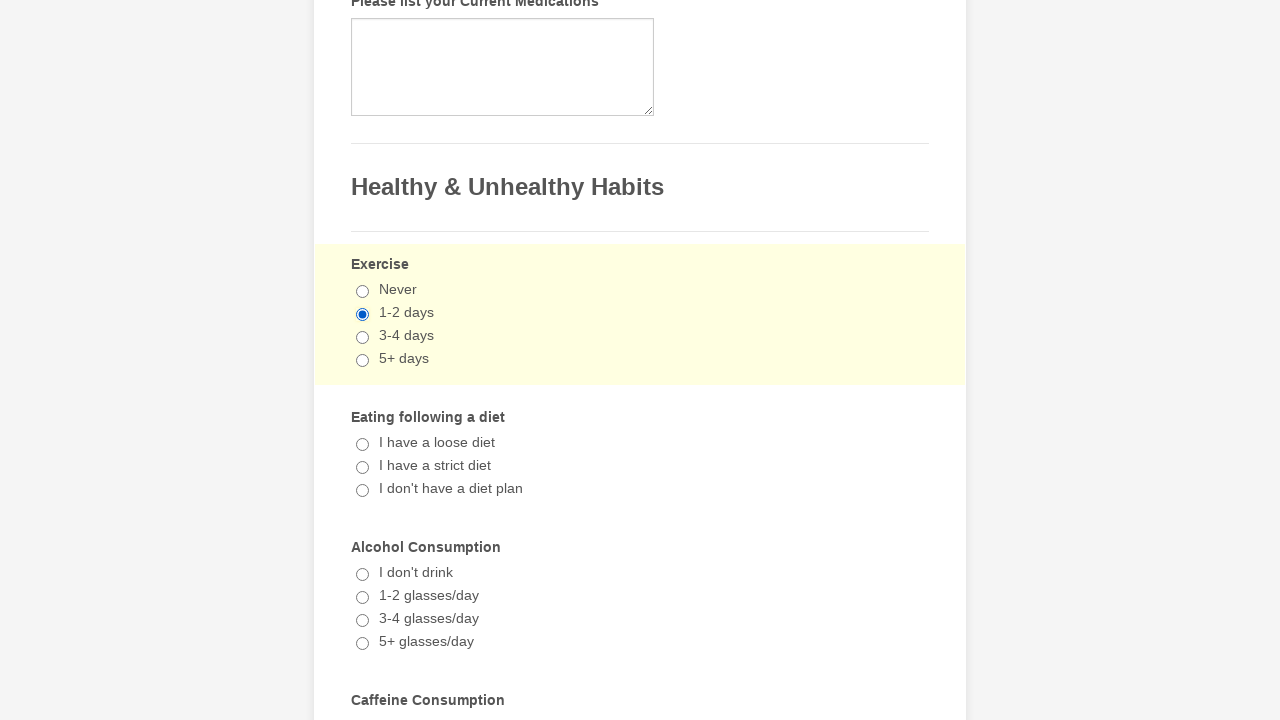

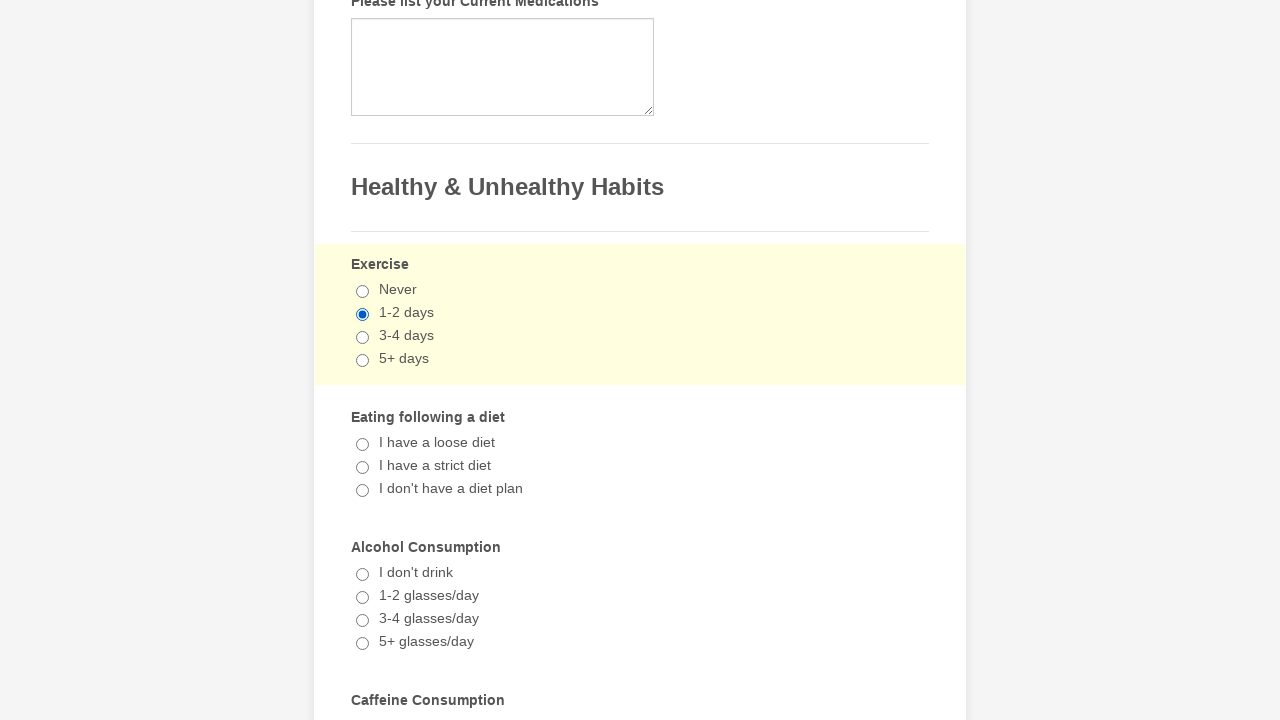